Tests navigation to the ABOUT page and verifies the author name is displayed

Starting URL: https://one-hand-bandit.vercel.app/

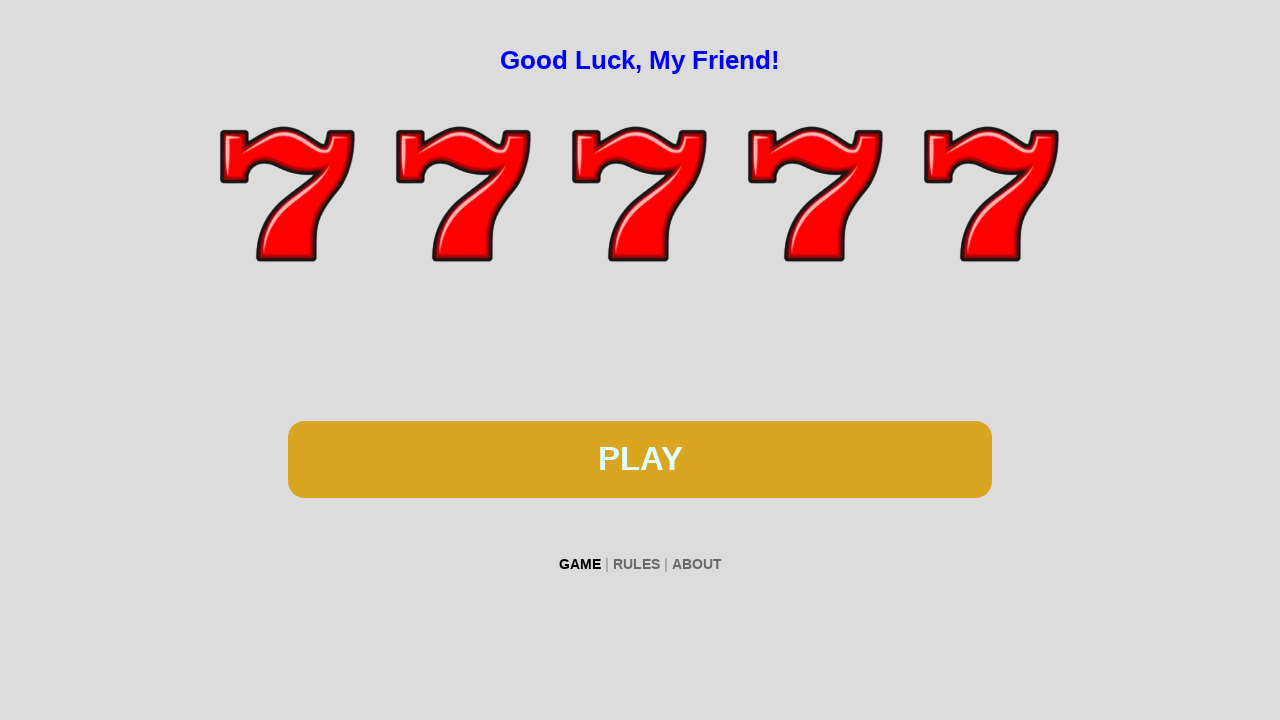

Clicked on ABOUT link in navigation at (696, 564) on xpath=//*[contains(text(), 'ABOUT')]
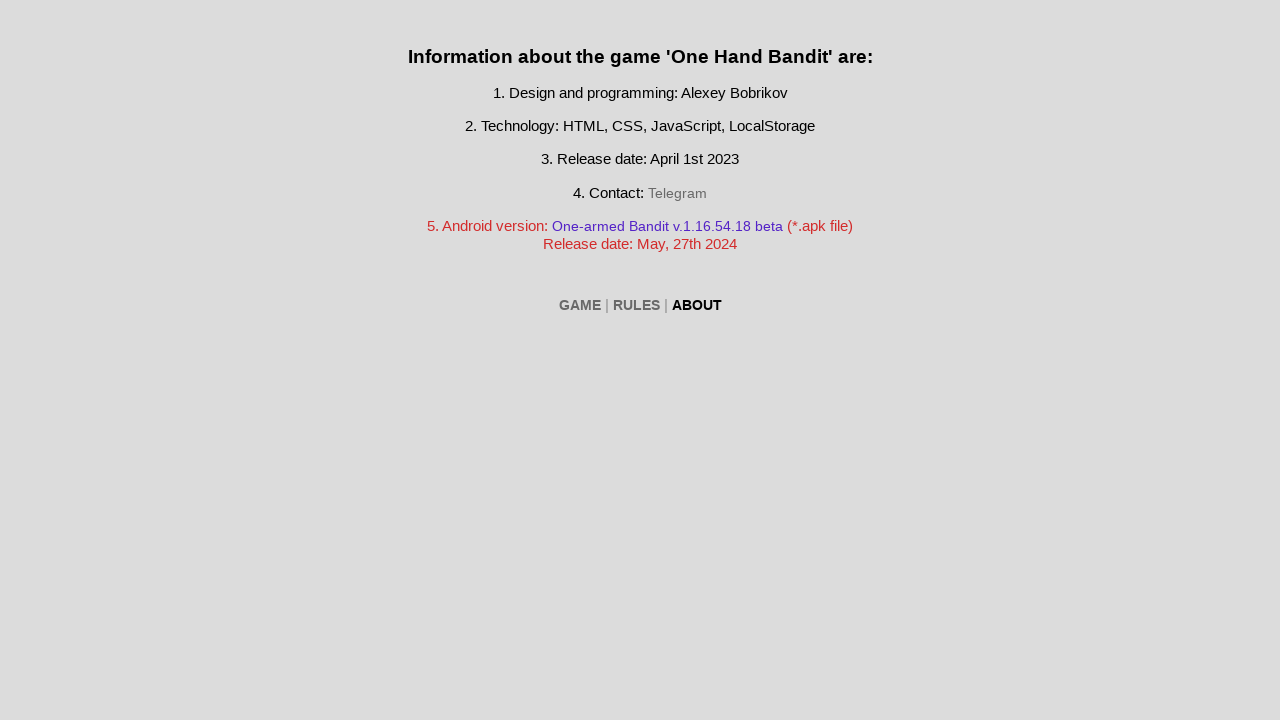

Verified author name 'Alexey Bobrikov' is displayed on about page
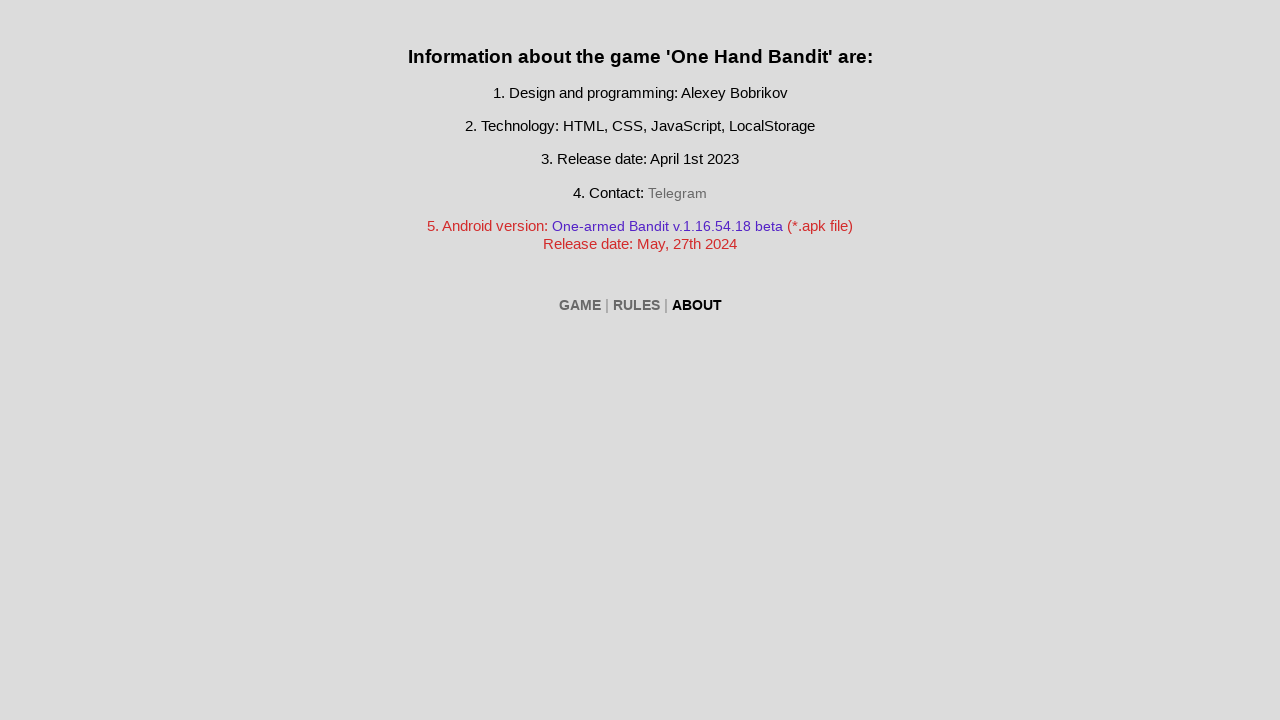

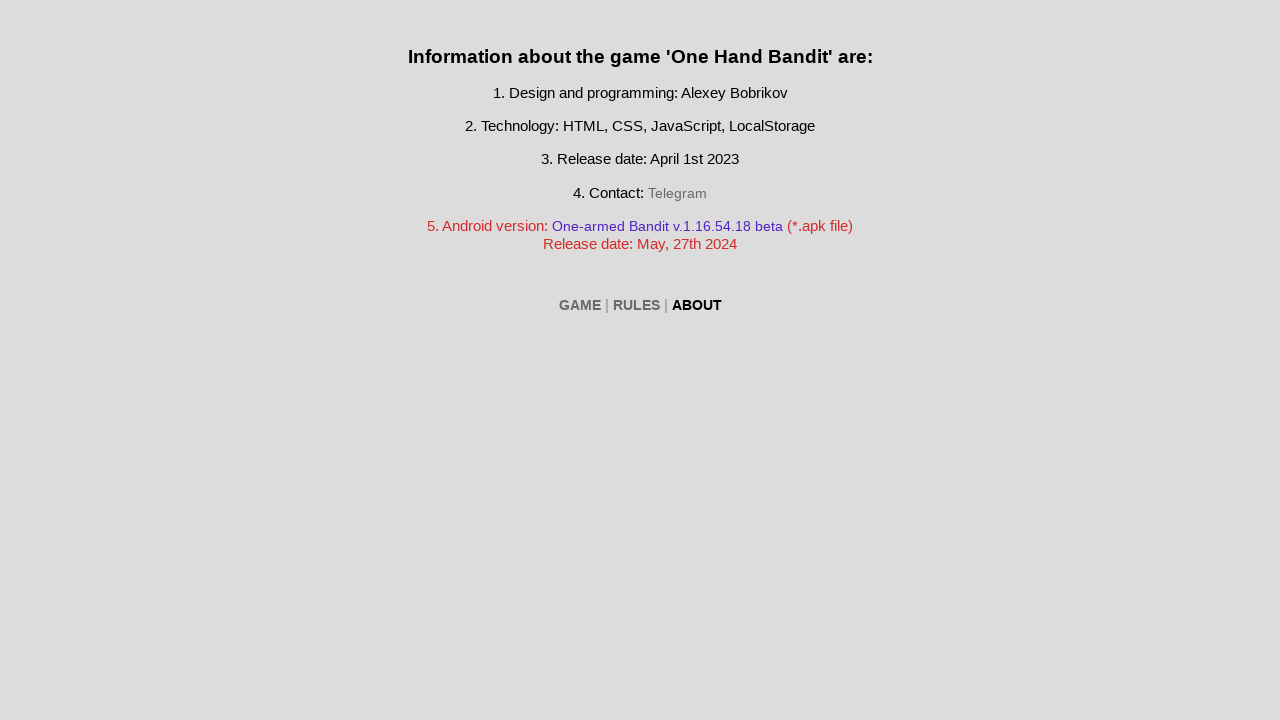